Navigates to OLX India website and waits for the page to load. This is a basic browser navigation test.

Starting URL: https://www.olx.in/

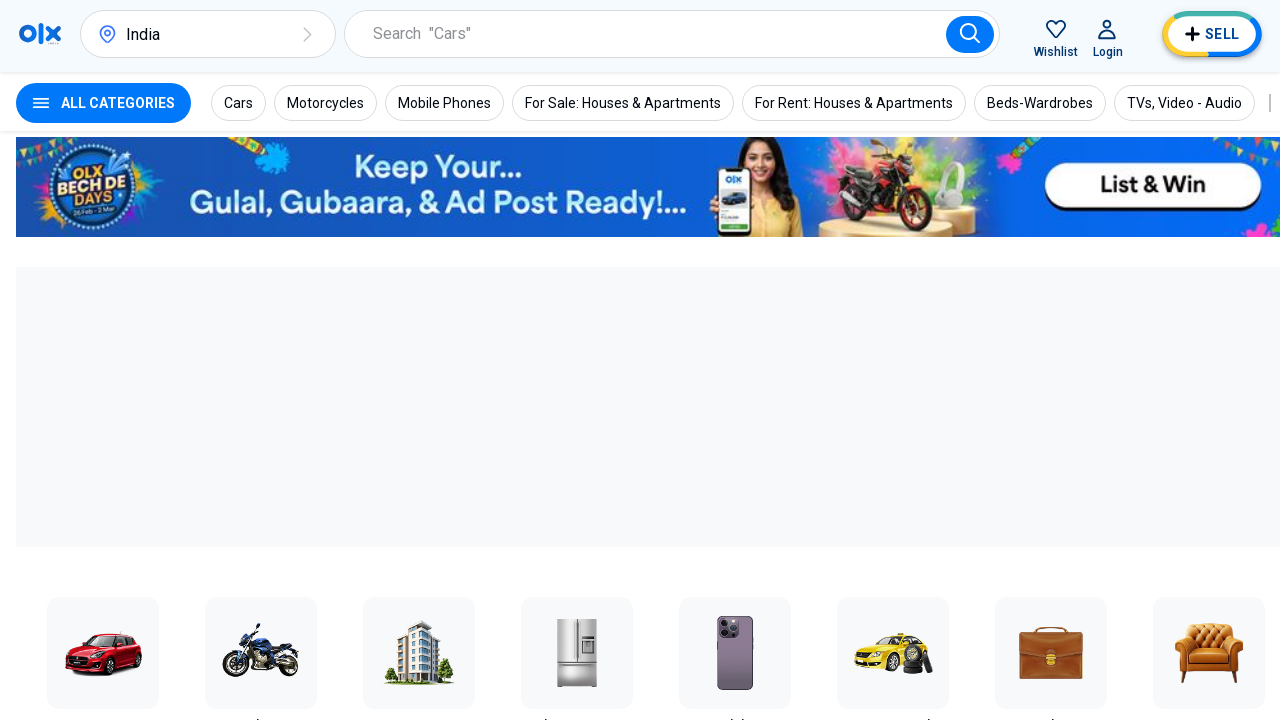

Waited for page DOM content to load
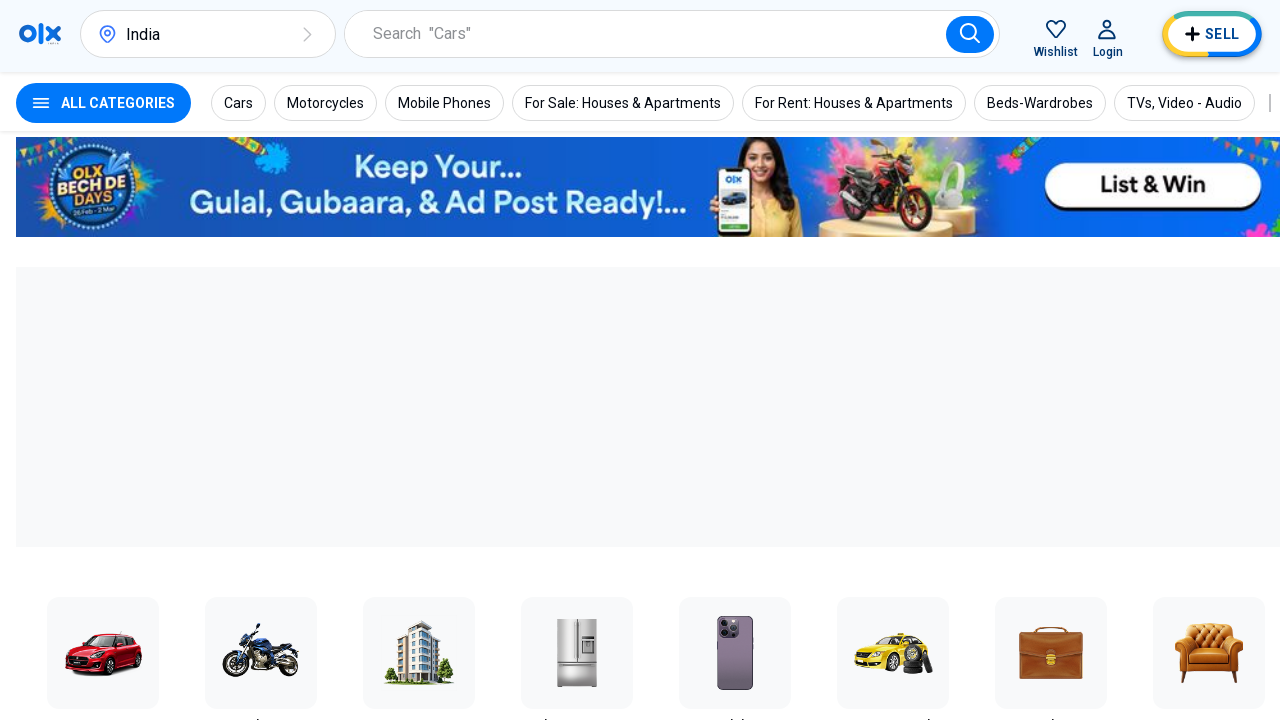

Waited 2 seconds for main content to be visible
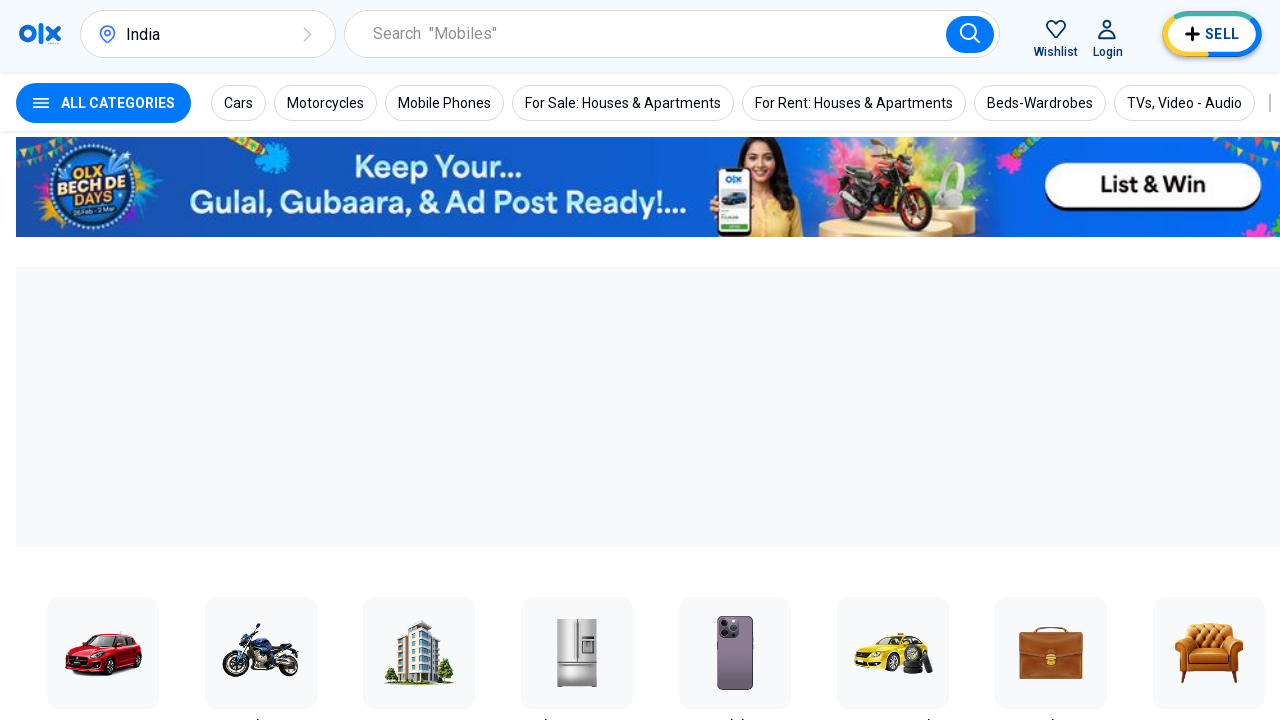

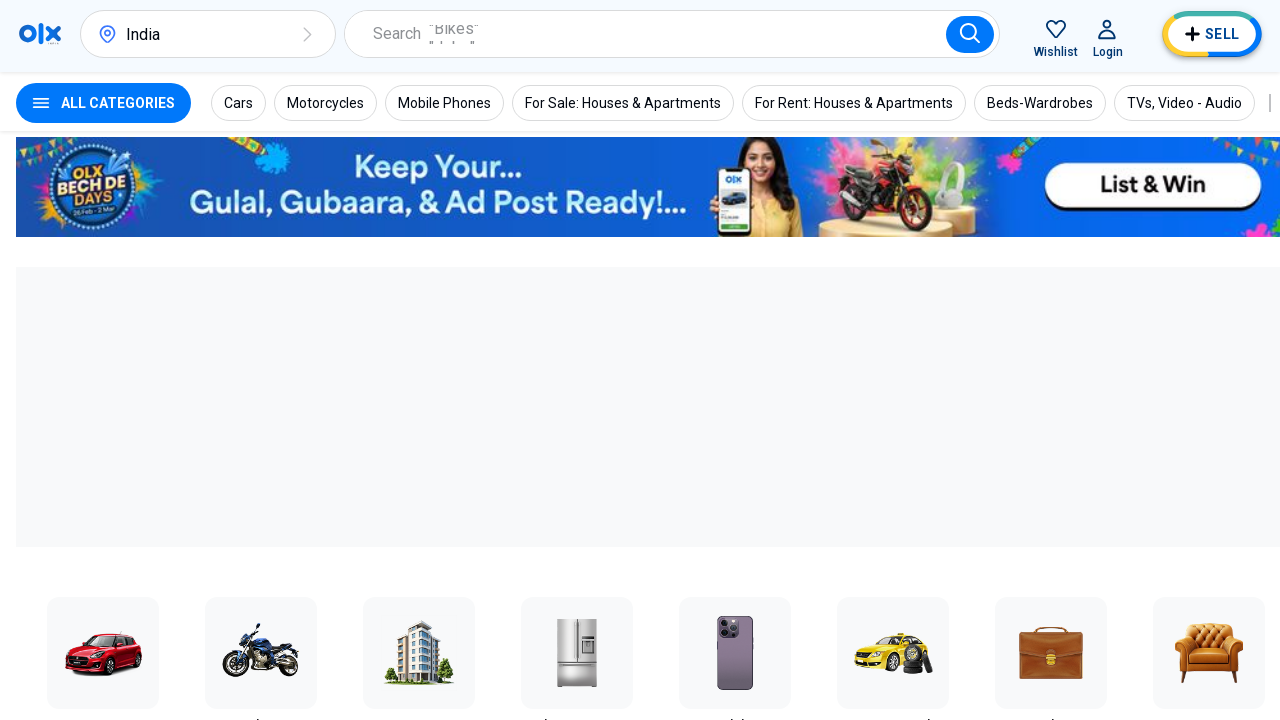